Tests form interactions including checkbox selection, radio button selection, and show/hide functionality of a text field

Starting URL: https://rahulshettyacademy.com/AutomationPractice/

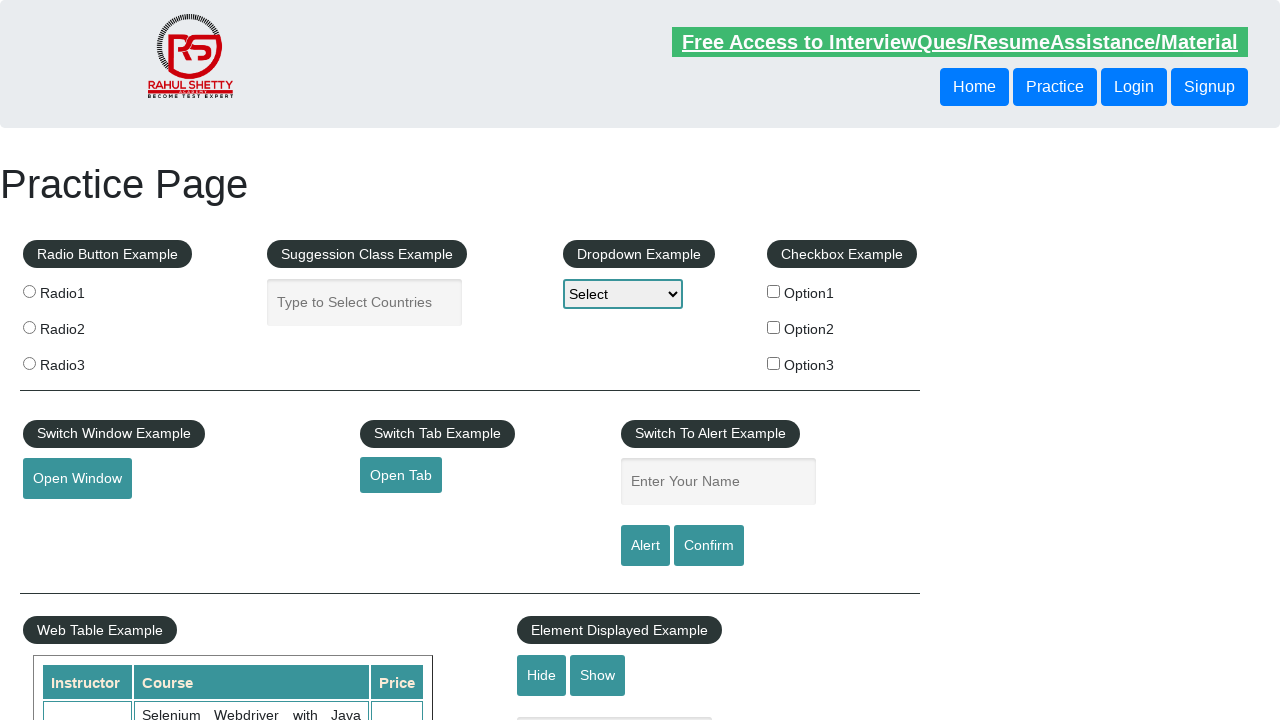

Located all checkboxes on the form
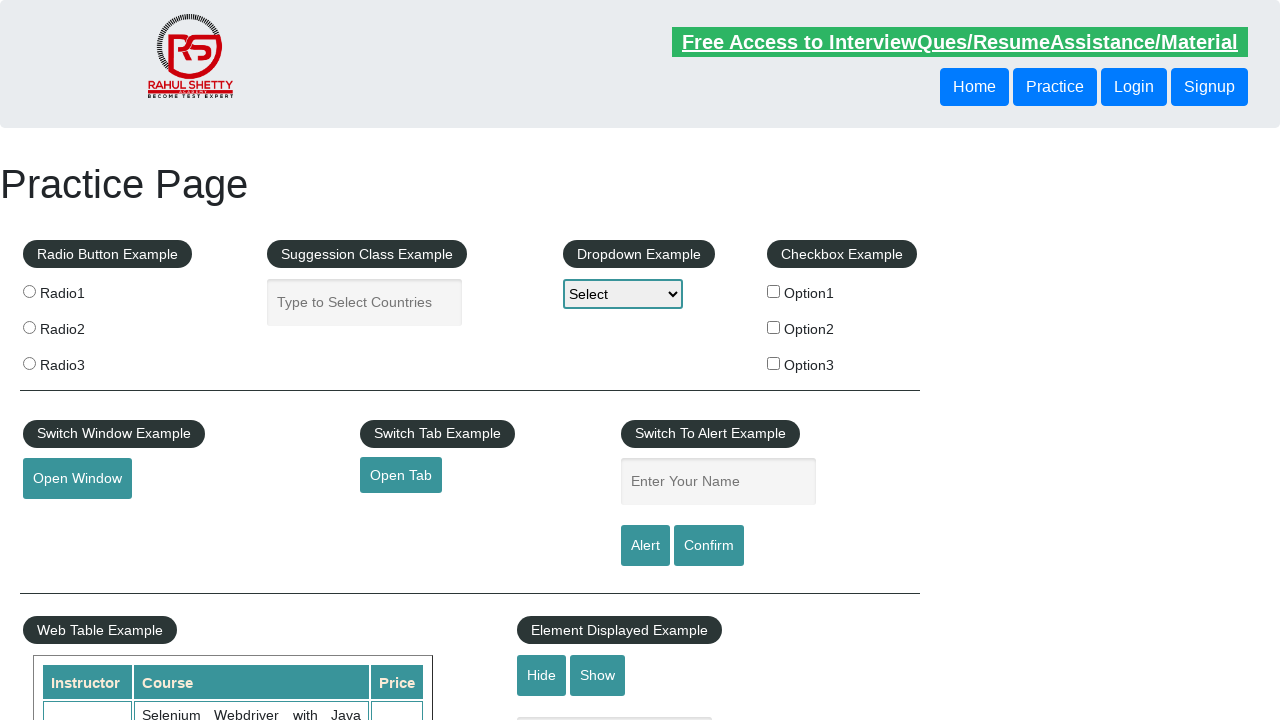

Selected checkbox with value 'option2' at (774, 327) on xpath=//input[@type='checkbox'] >> nth=1
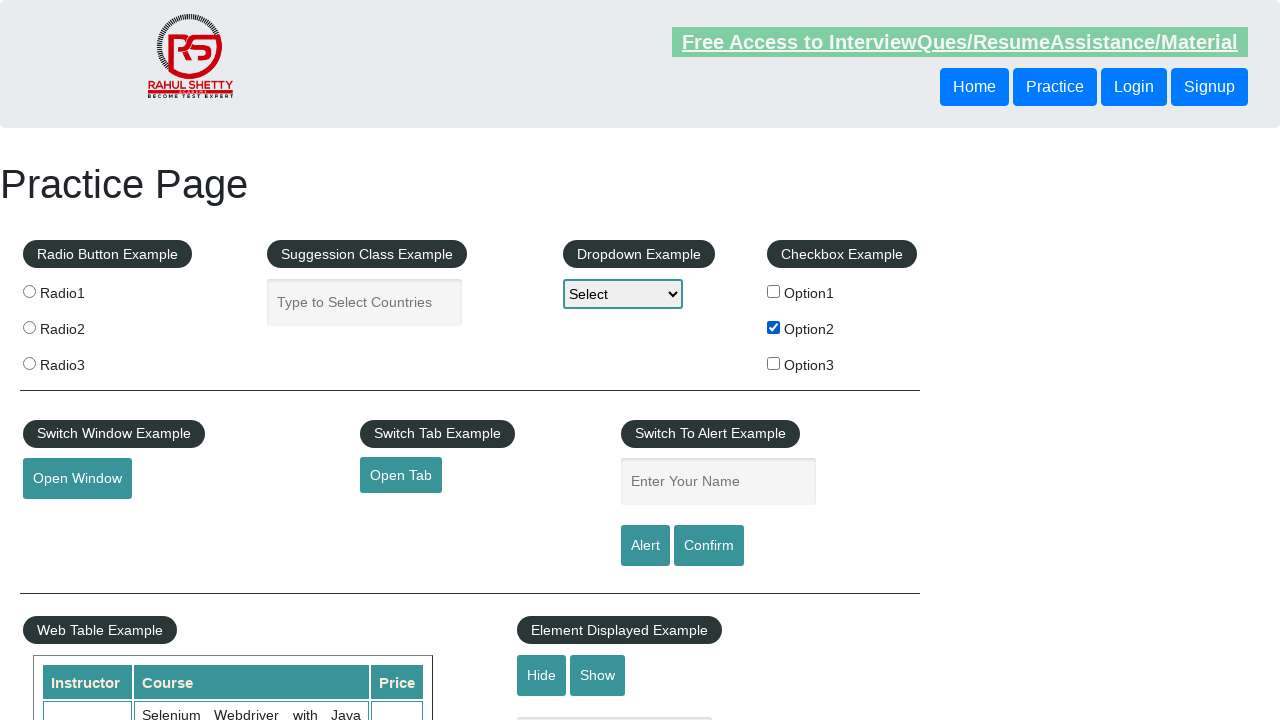

Located all radio buttons on the form
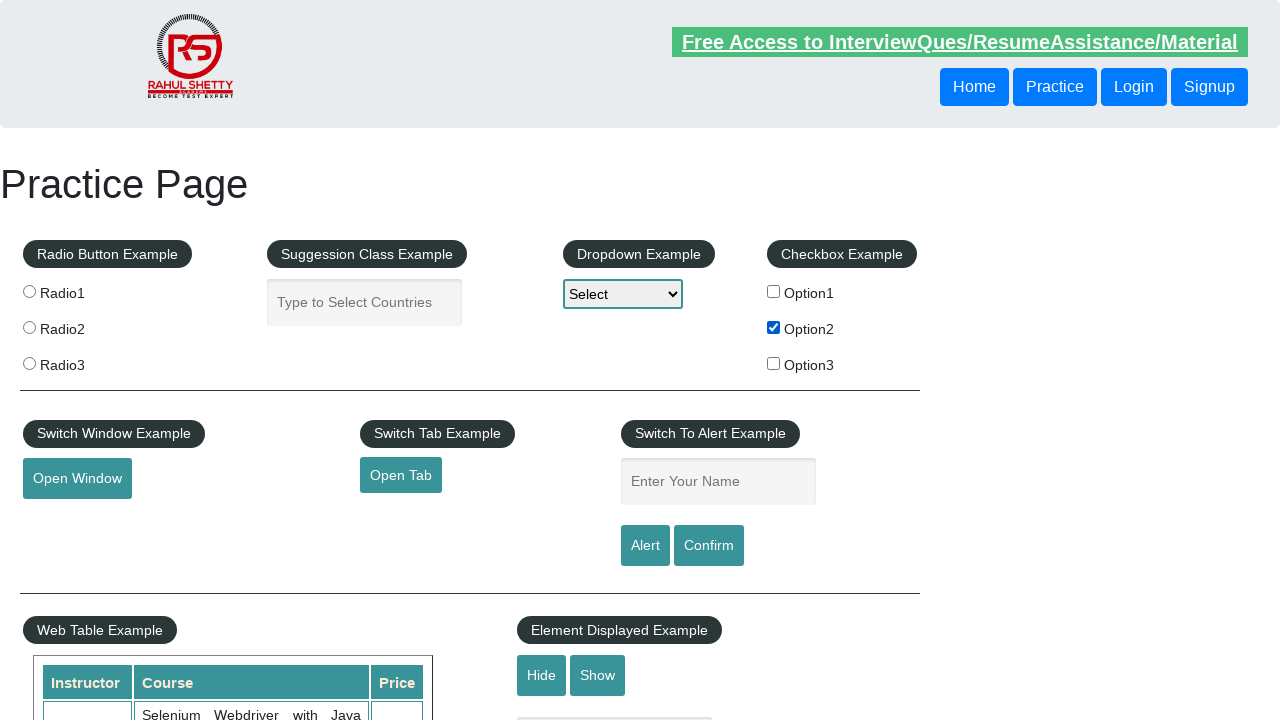

Selected radio button with value 'radio2' at (29, 327) on .radioButton >> nth=1
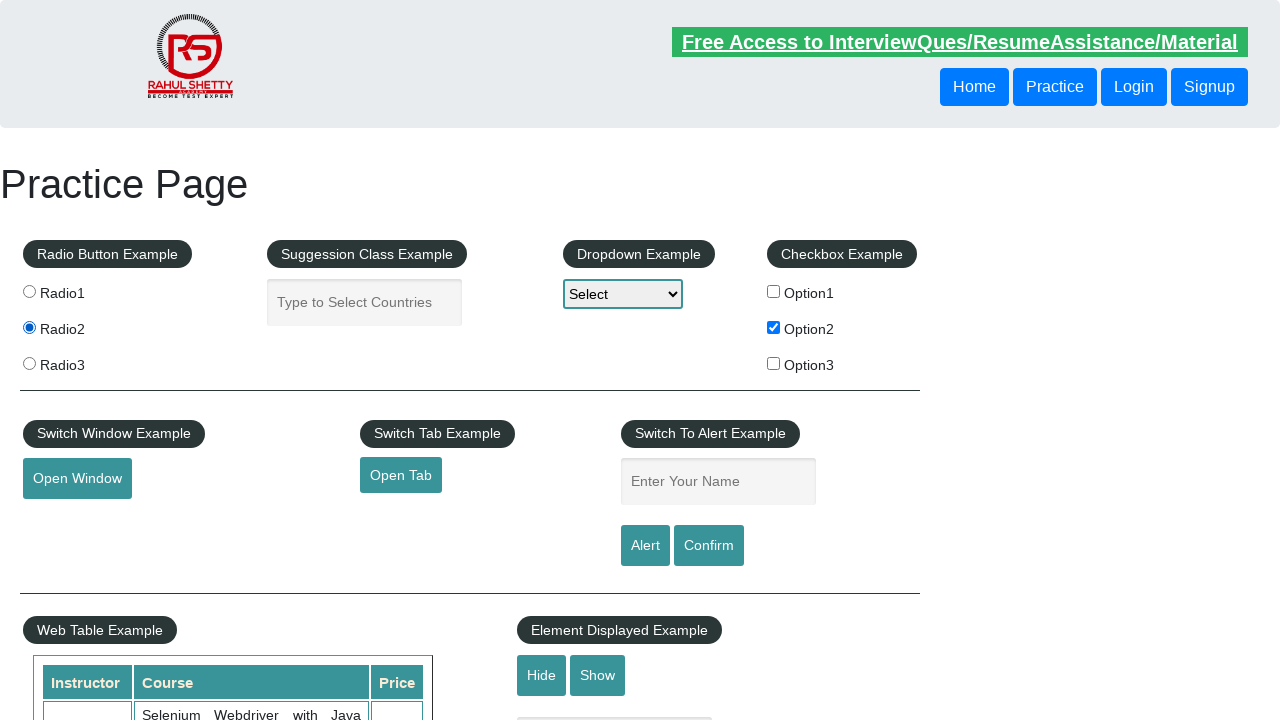

Verified that text field is displayed
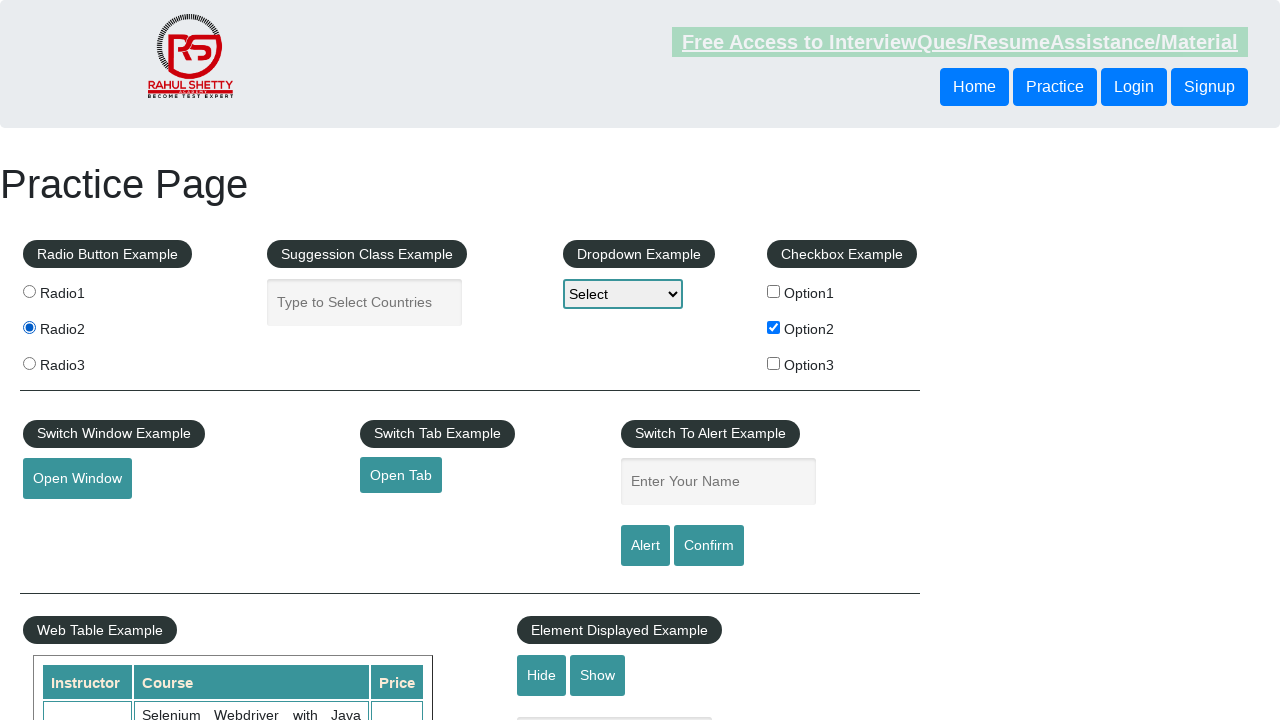

Clicked hide button to hide the text field at (542, 675) on #hide-textbox
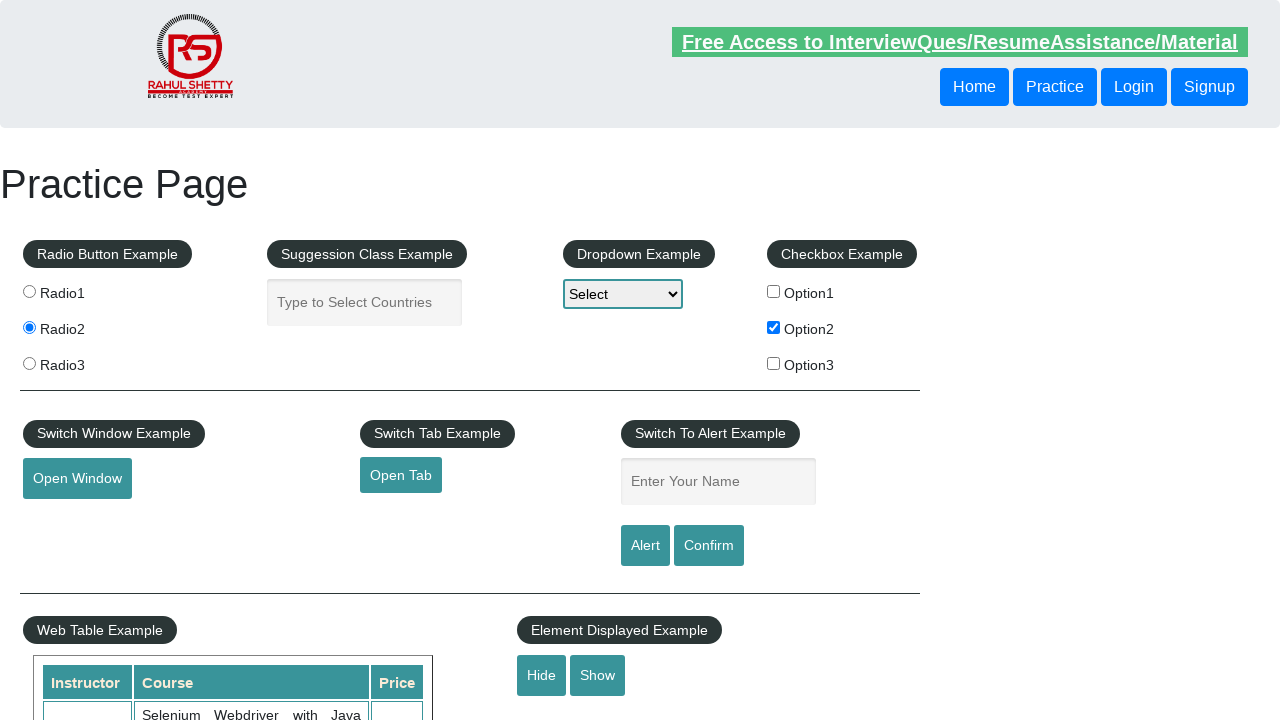

Verified that text field is now hidden
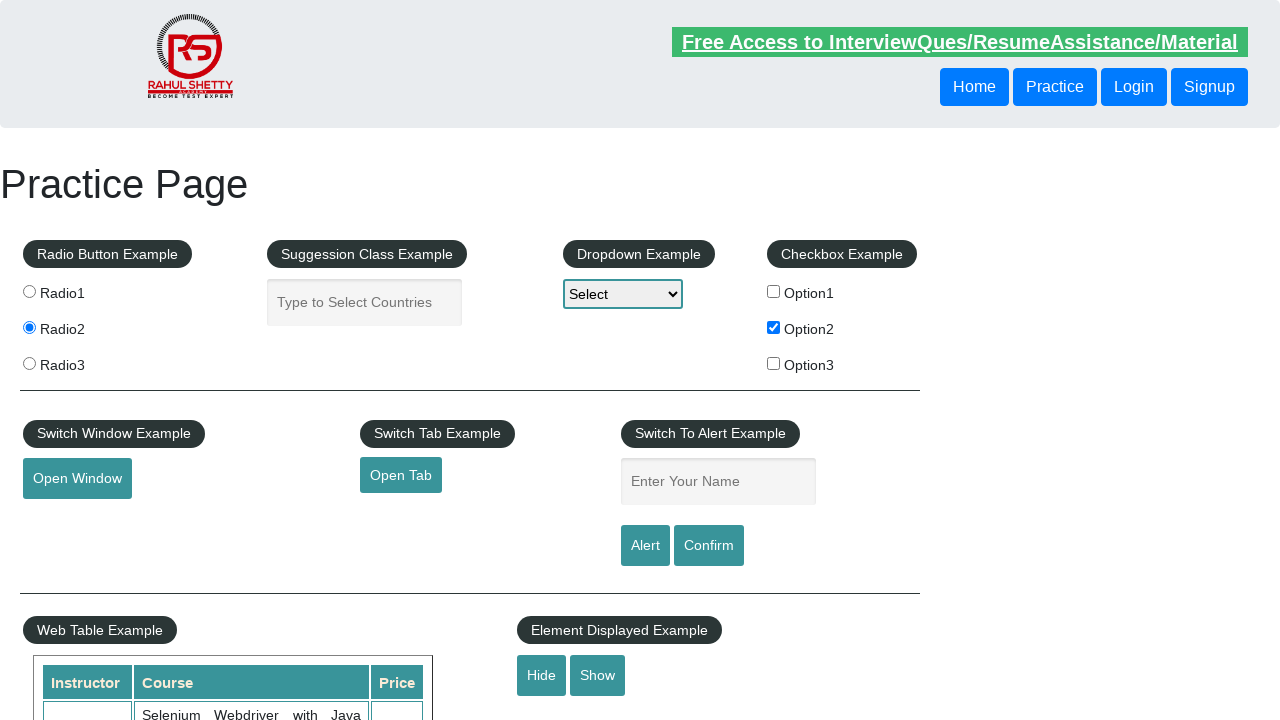

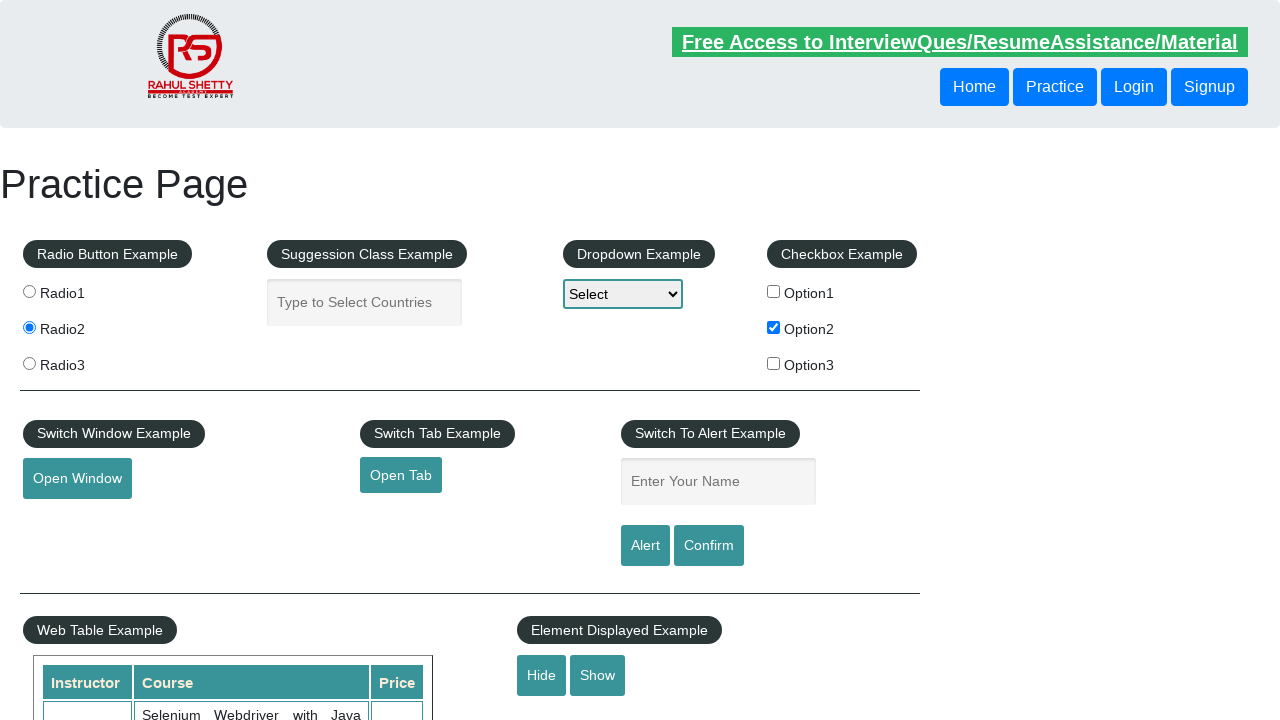